Tests clicking on sequential buttons that appear after page load using Page Factory pattern

Starting URL: https://eviltester.github.io/synchole/buttons.html

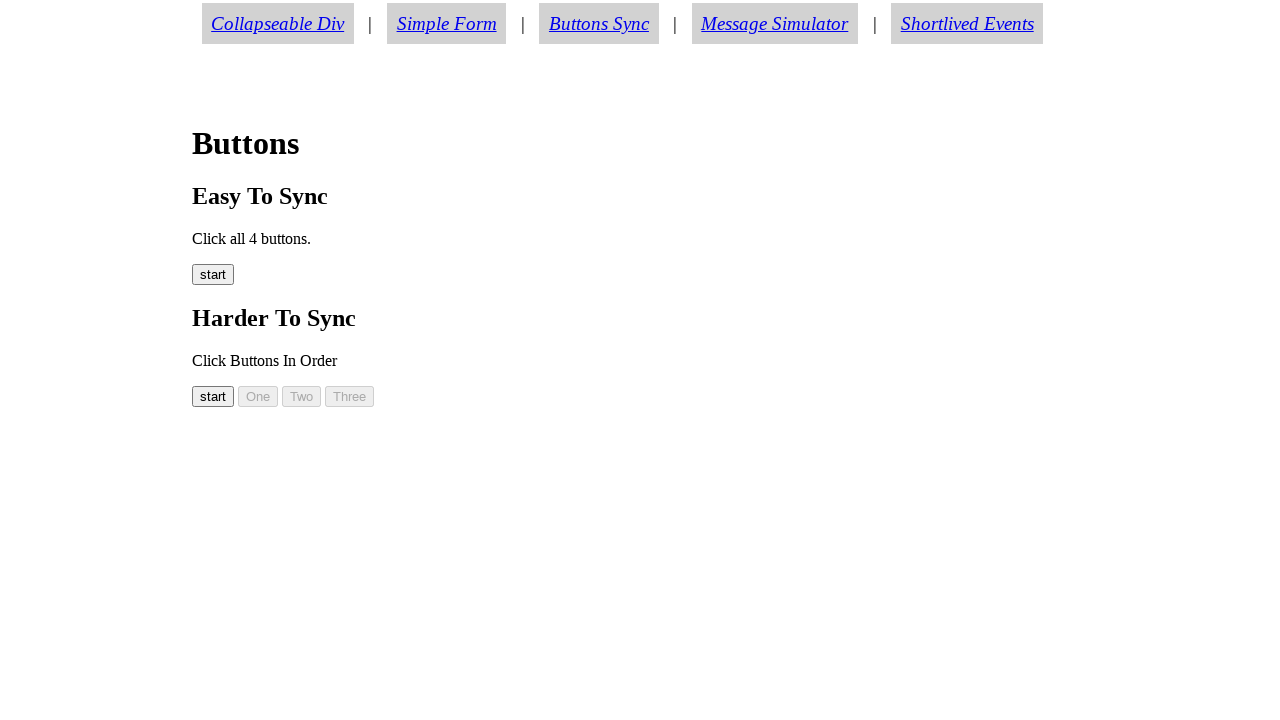

Clicked the start button (#easy00) at (213, 275) on #easy00
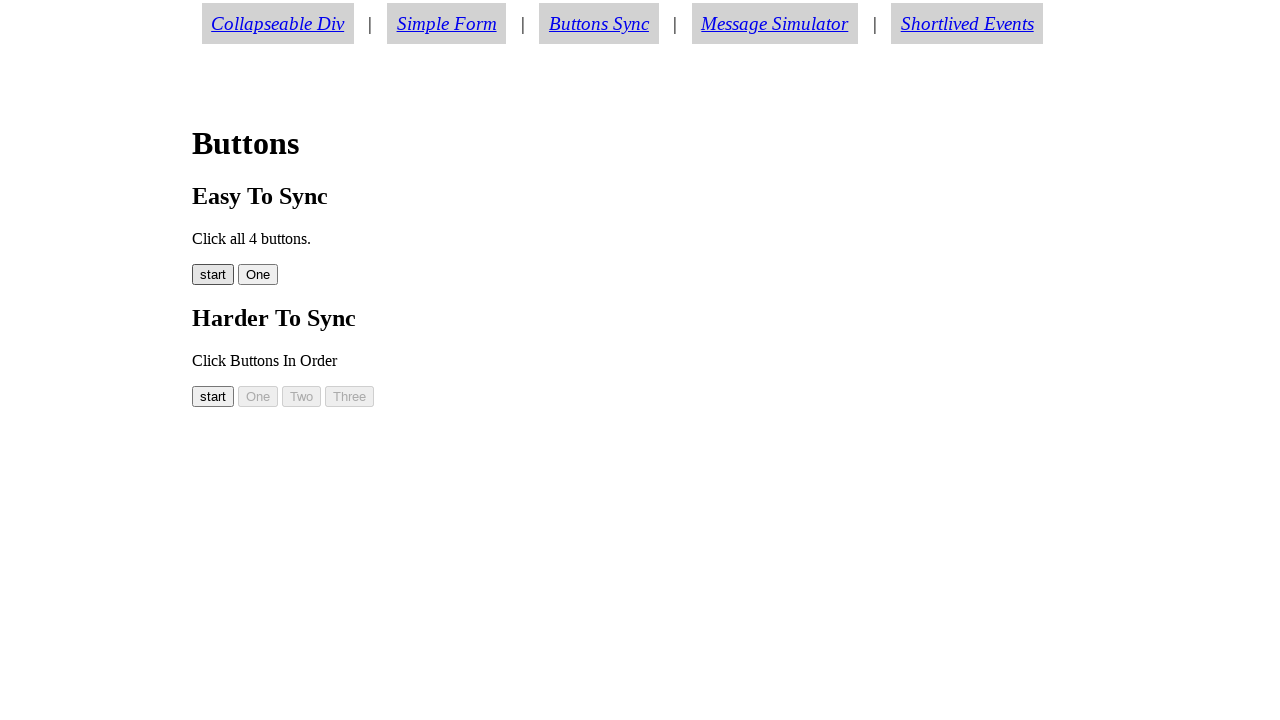

Clicked sequential button (#easy01) at (258, 275) on #easy01
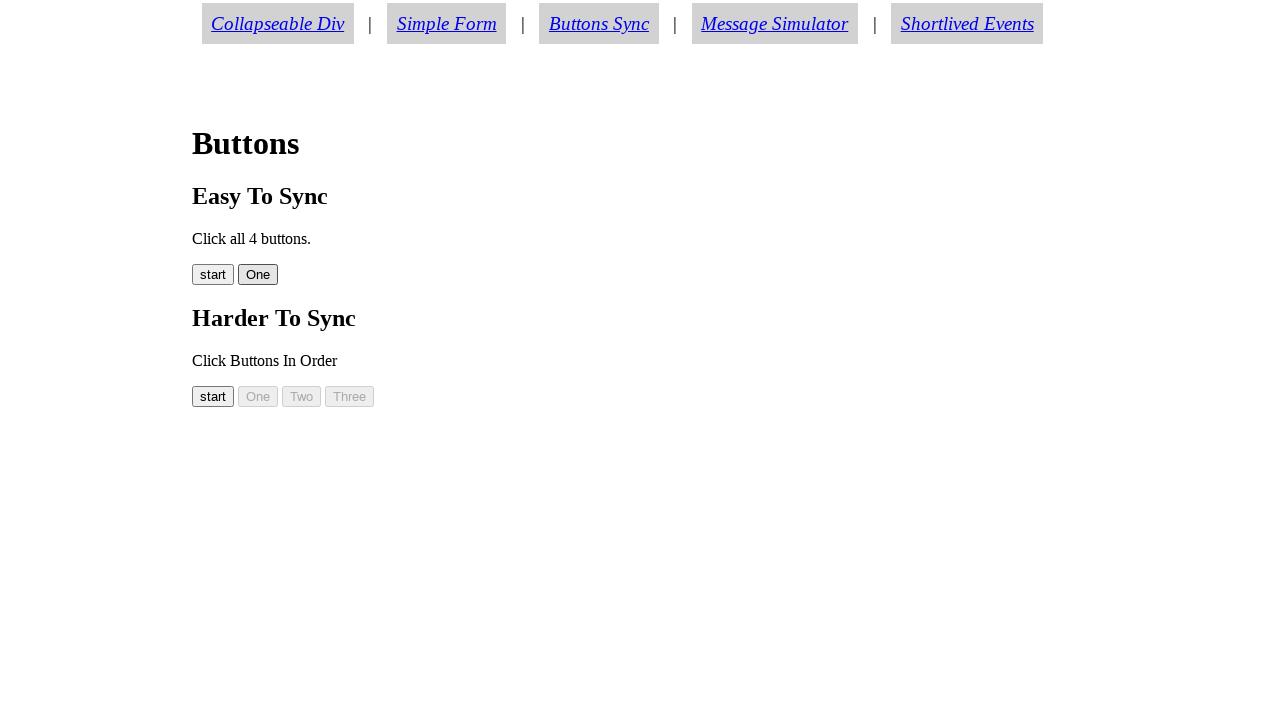

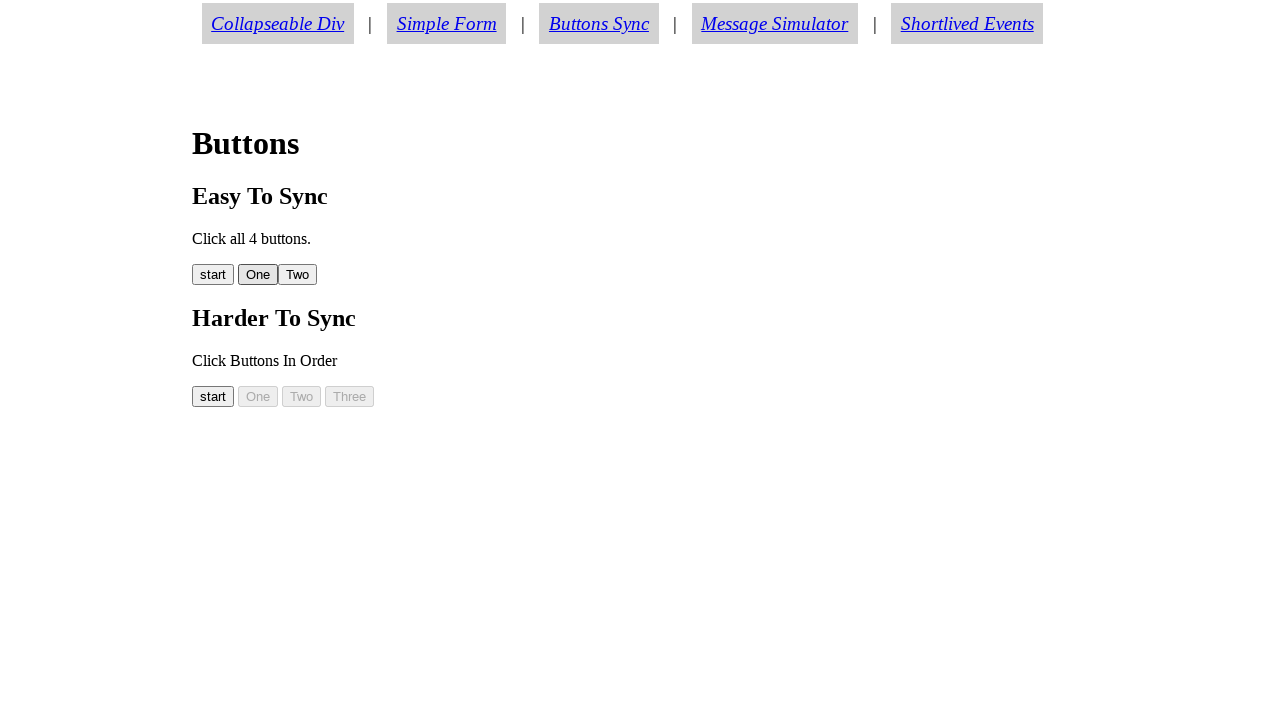